Tests alert handling by clicking a button that triggers a JavaScript alert and accepting the alert dialog

Starting URL: http://testautomationpractice.blogspot.com

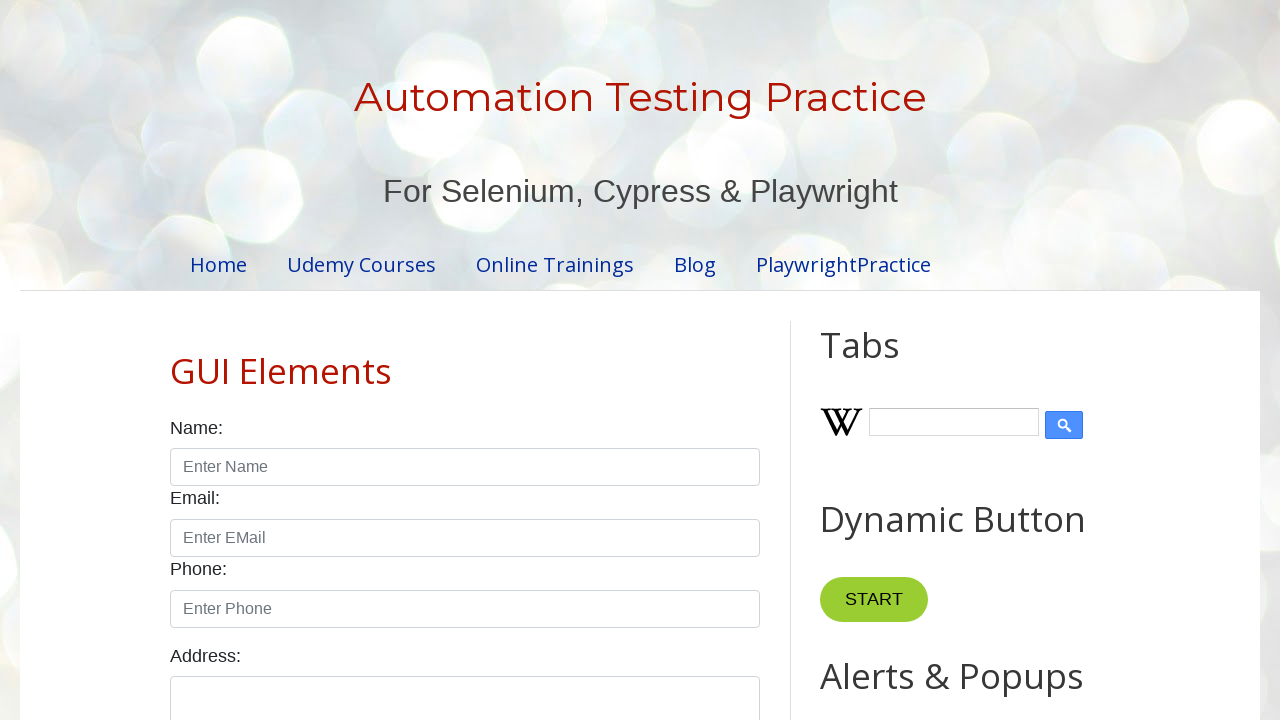

Set up dialog handler to accept alerts
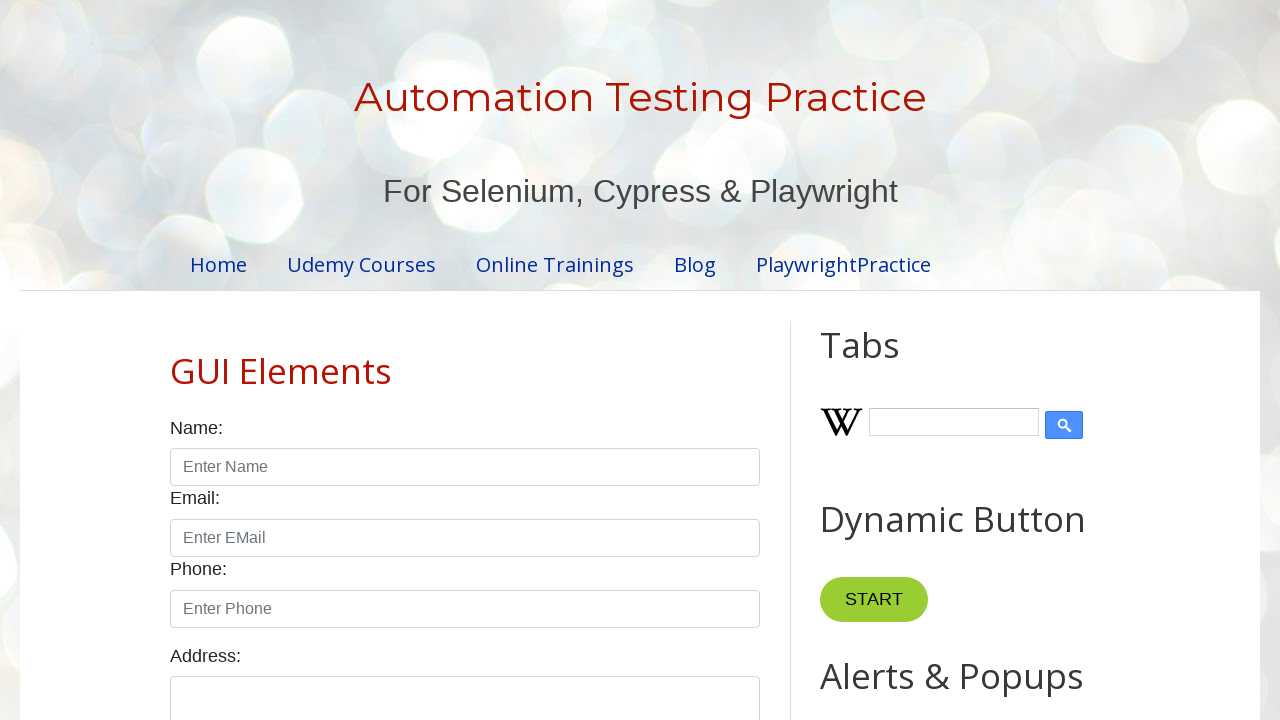

Clicked button to trigger JavaScript alert at (888, 361) on xpath=//*[@id='HTML9']/div[1]/button
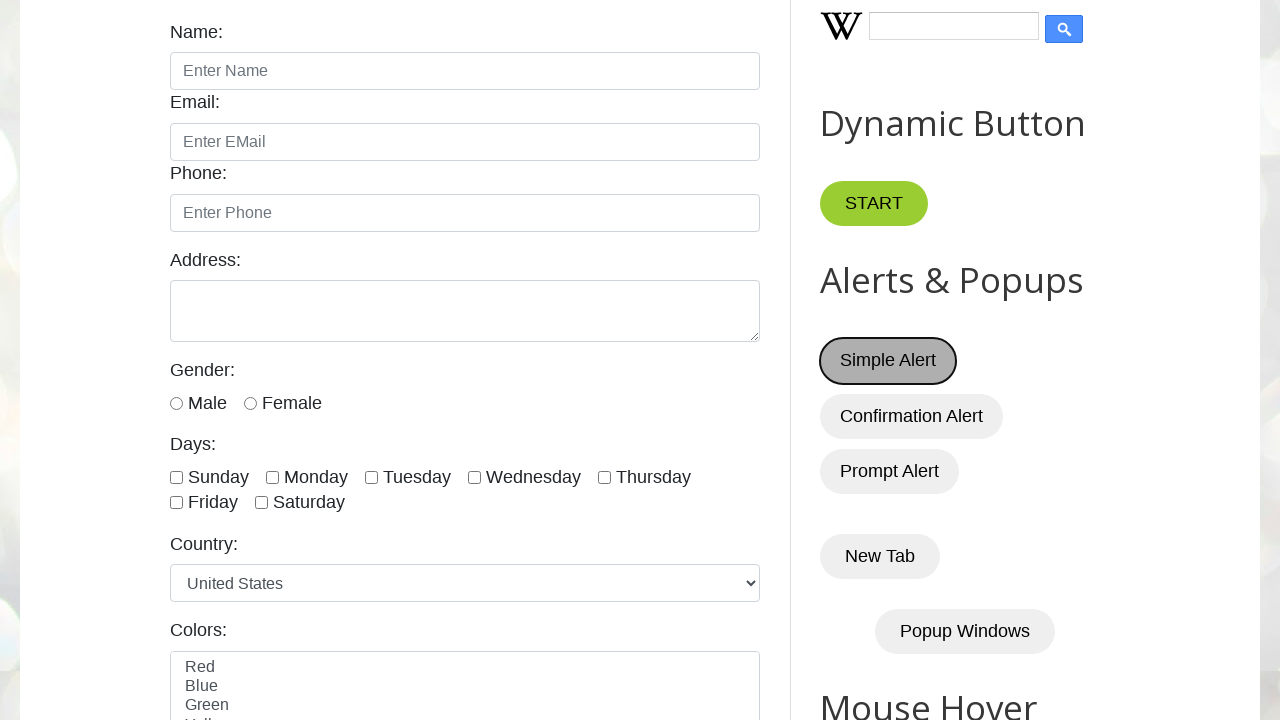

Waited for alert to be processed
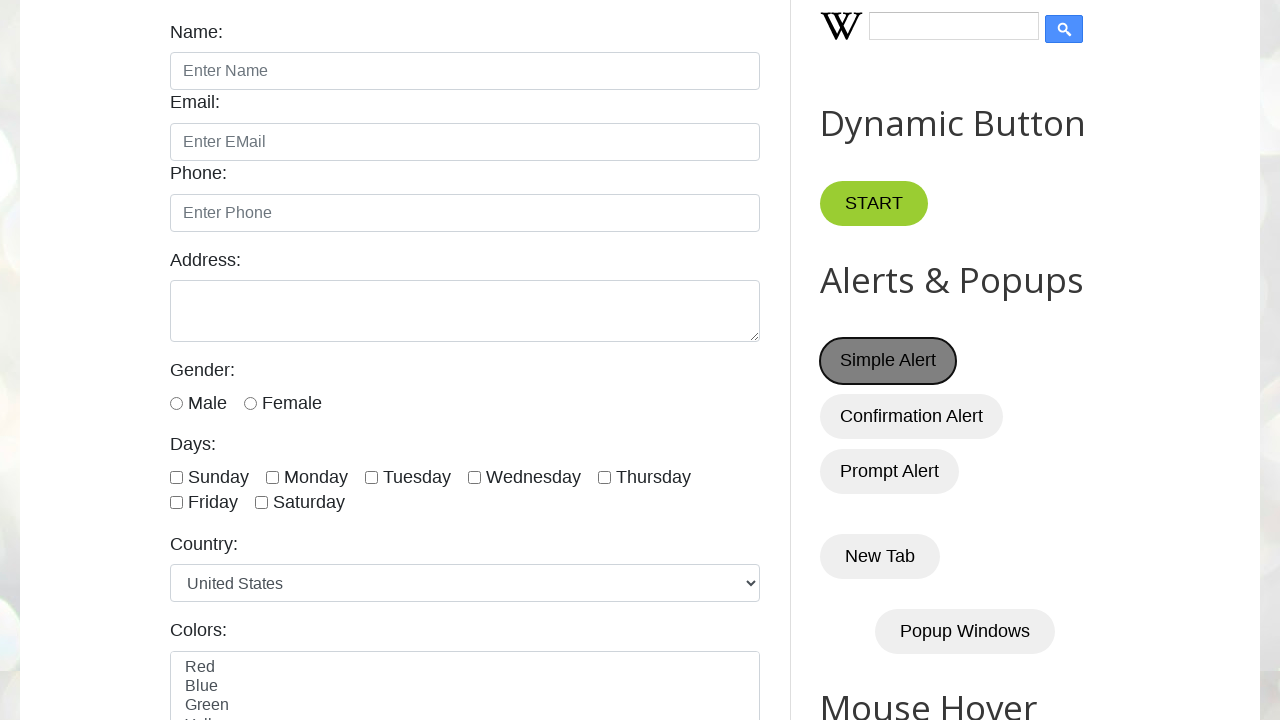

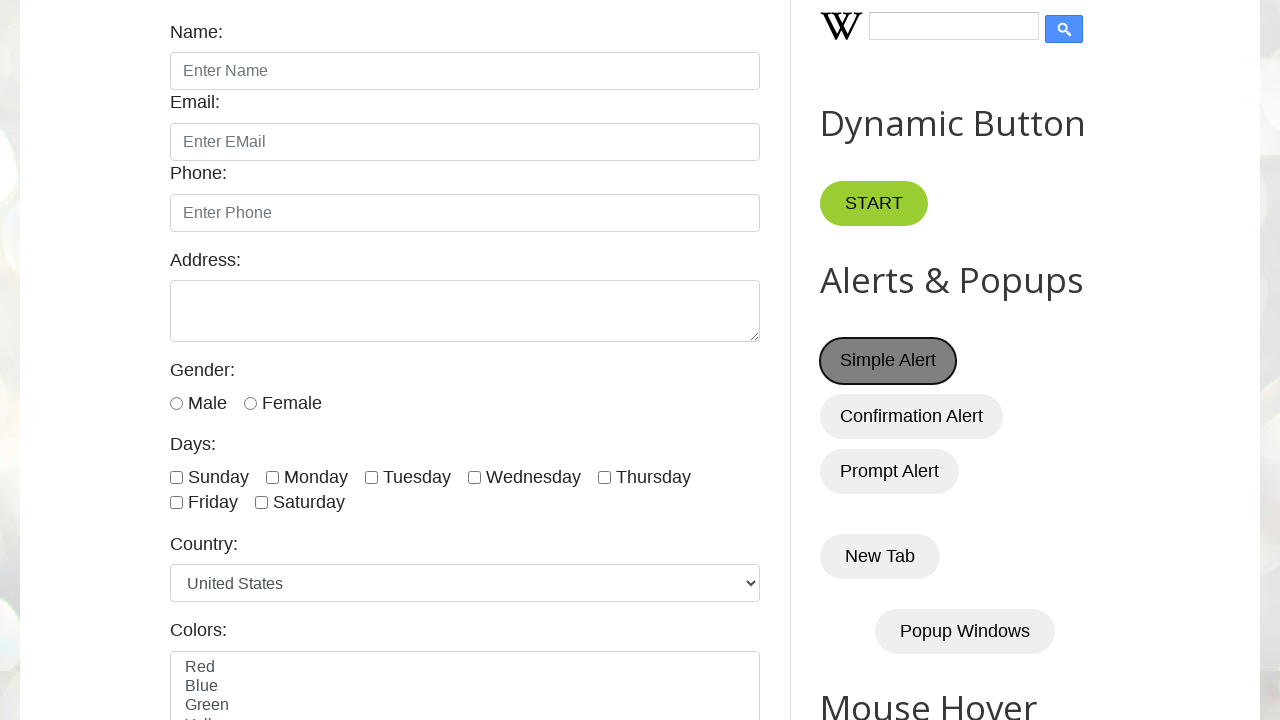